Tests table sorting by clicking the Email column header and verifying values are sorted in ascending order

Starting URL: http://the-internet.herokuapp.com/tables

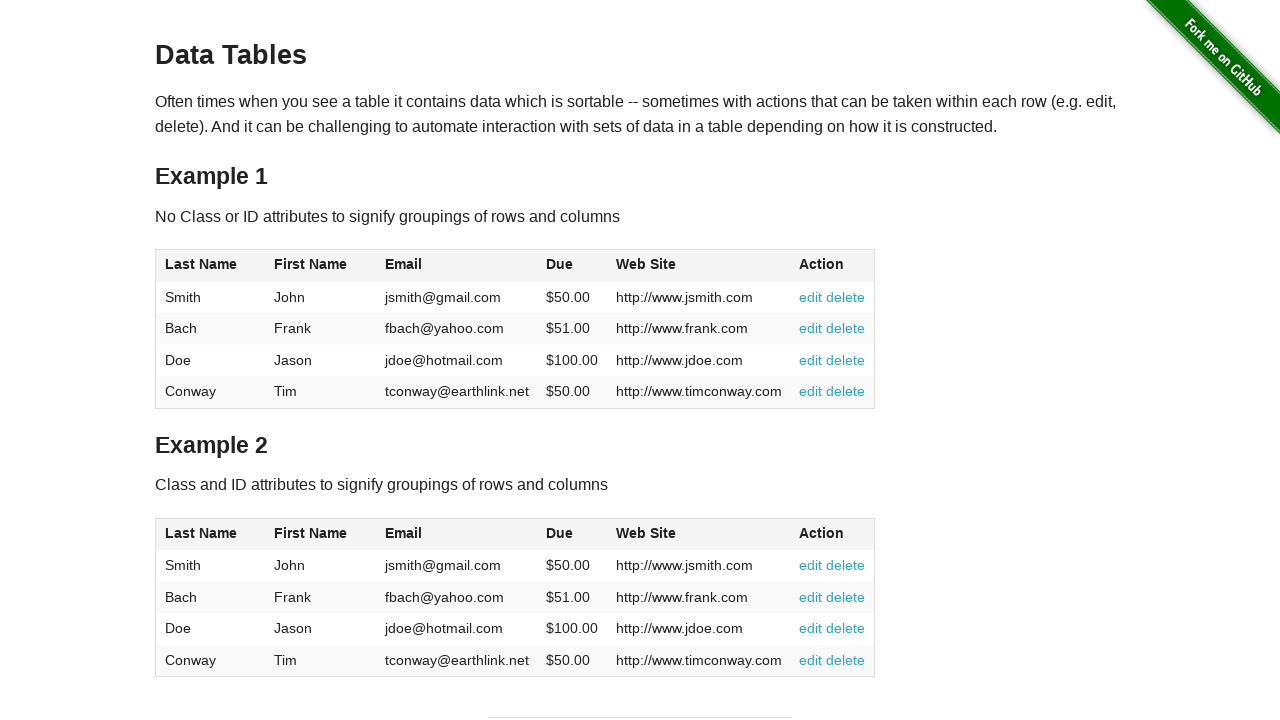

Clicked Email column header to sort ascending at (457, 266) on #table1 thead tr th:nth-of-type(3)
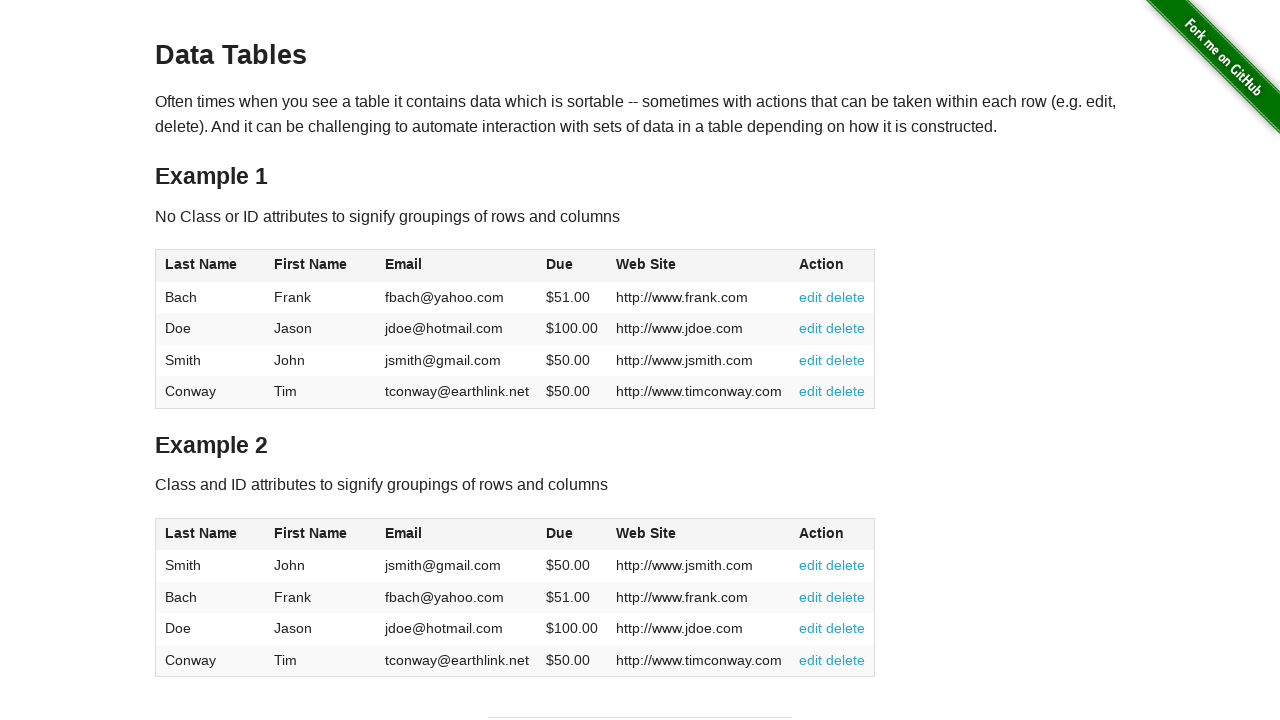

Email column data loaded and is visible
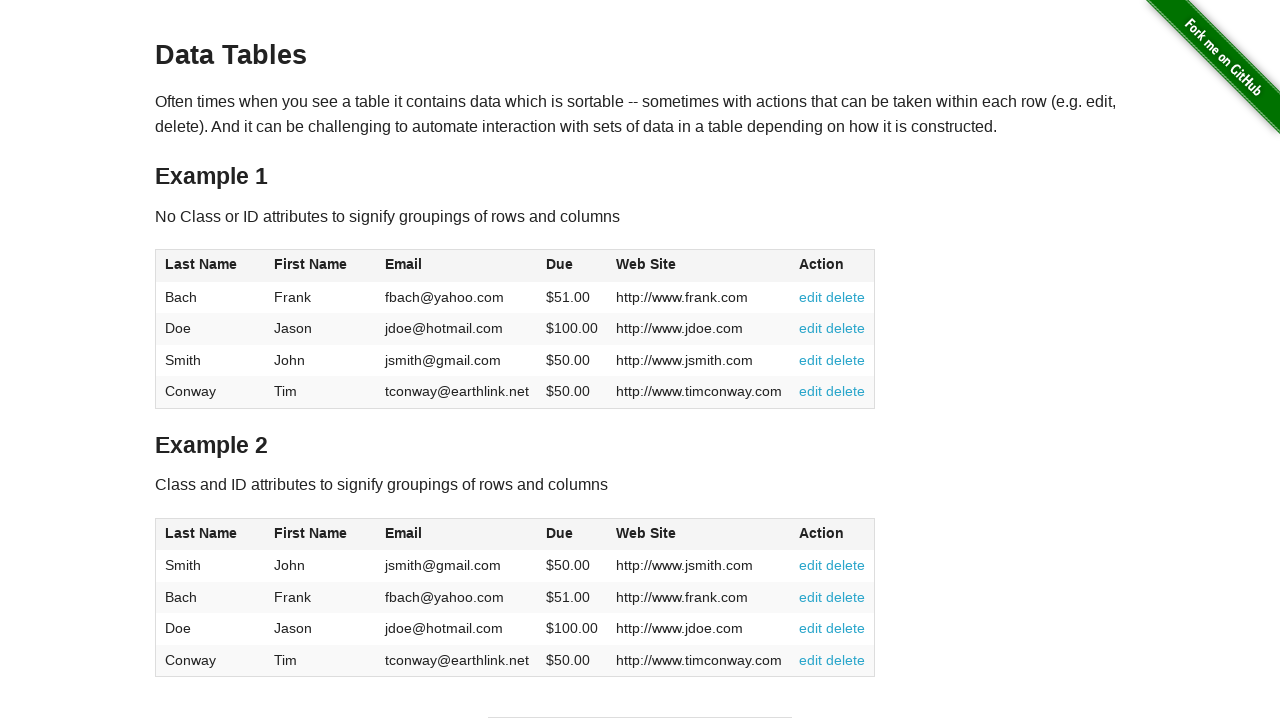

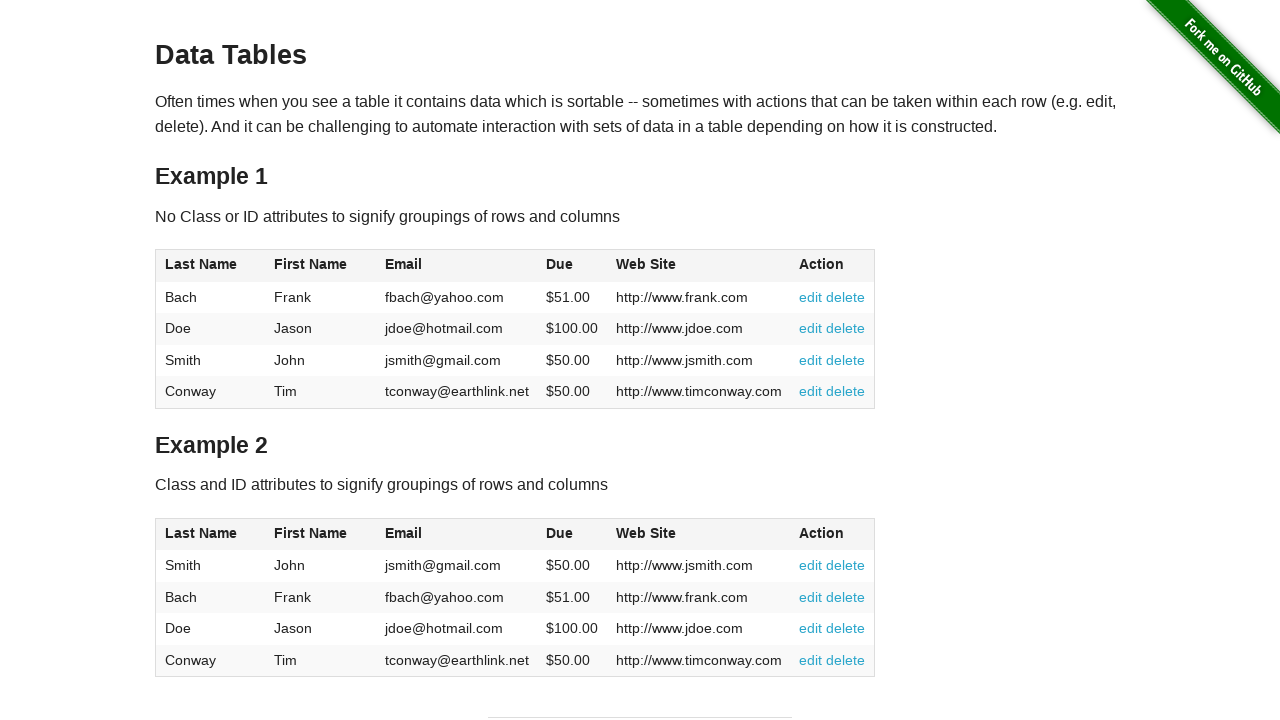